Opens all links from a specific footer column in new tabs and switches between them to verify they load correctly

Starting URL: https://rahulshettyacademy.com/AutomationPractice/

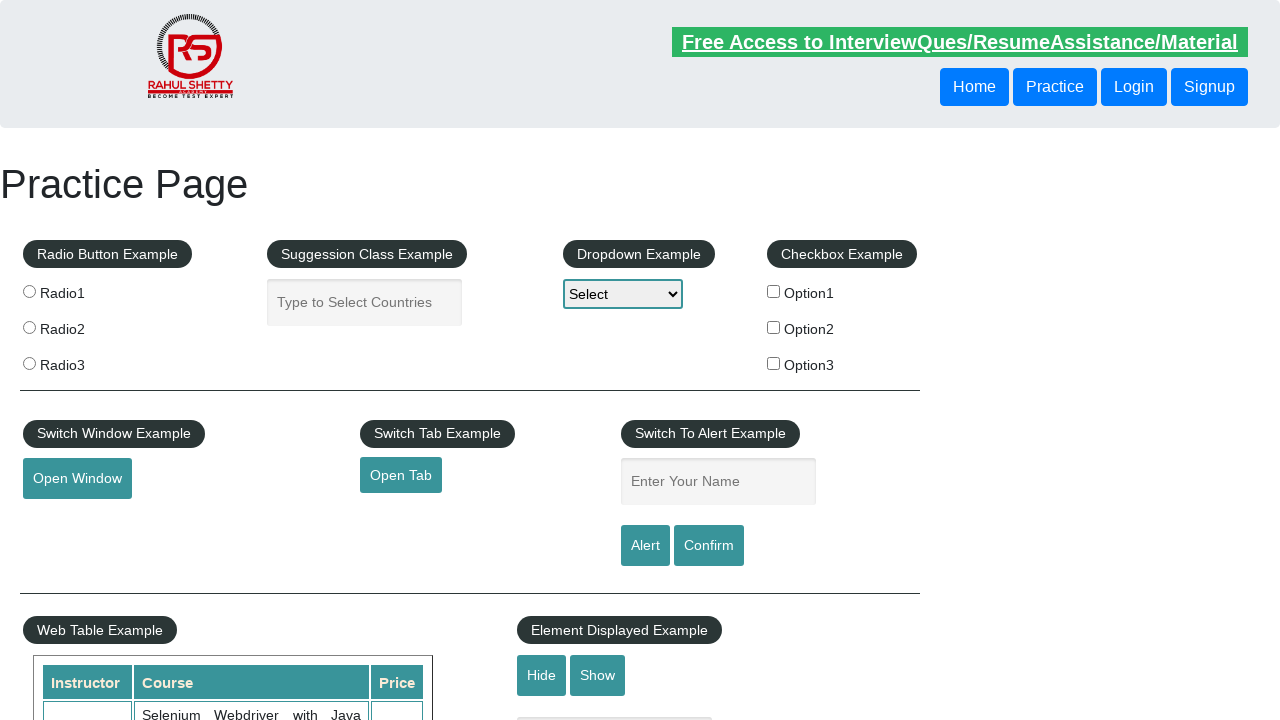

Located footer section with ID 'gf-BIG'
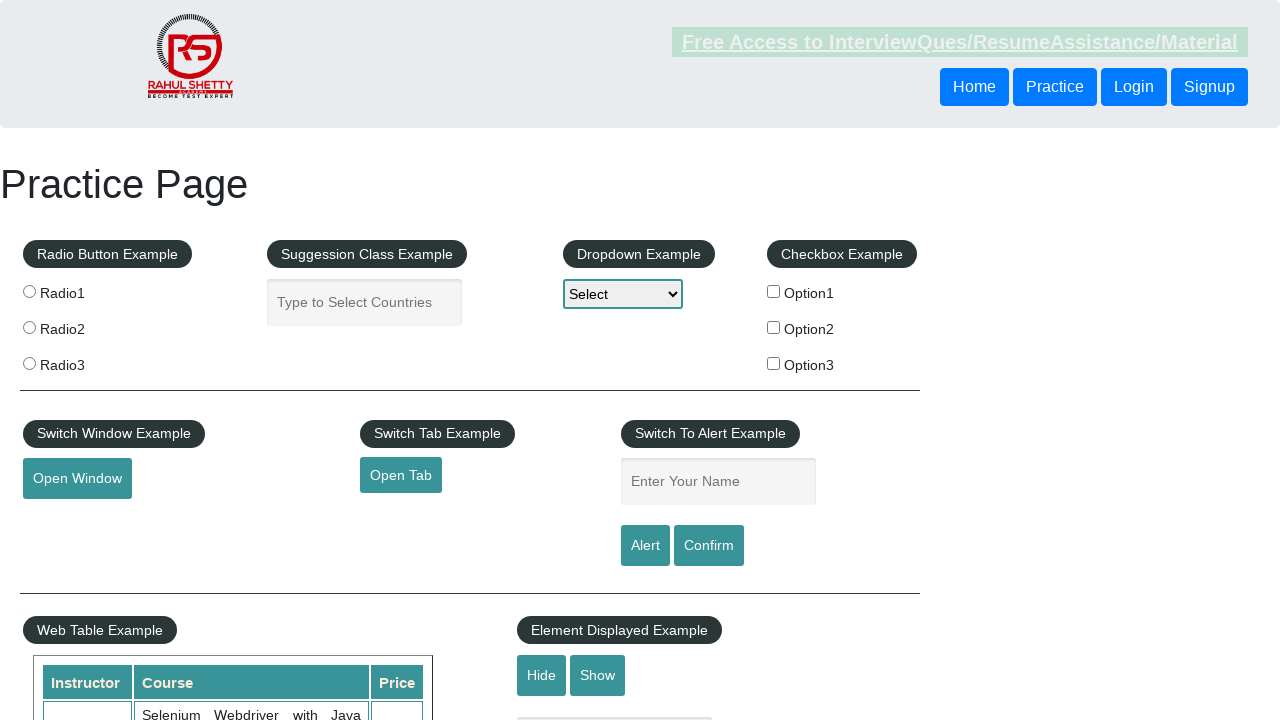

Located footer column containing 'Discount Coupons' link
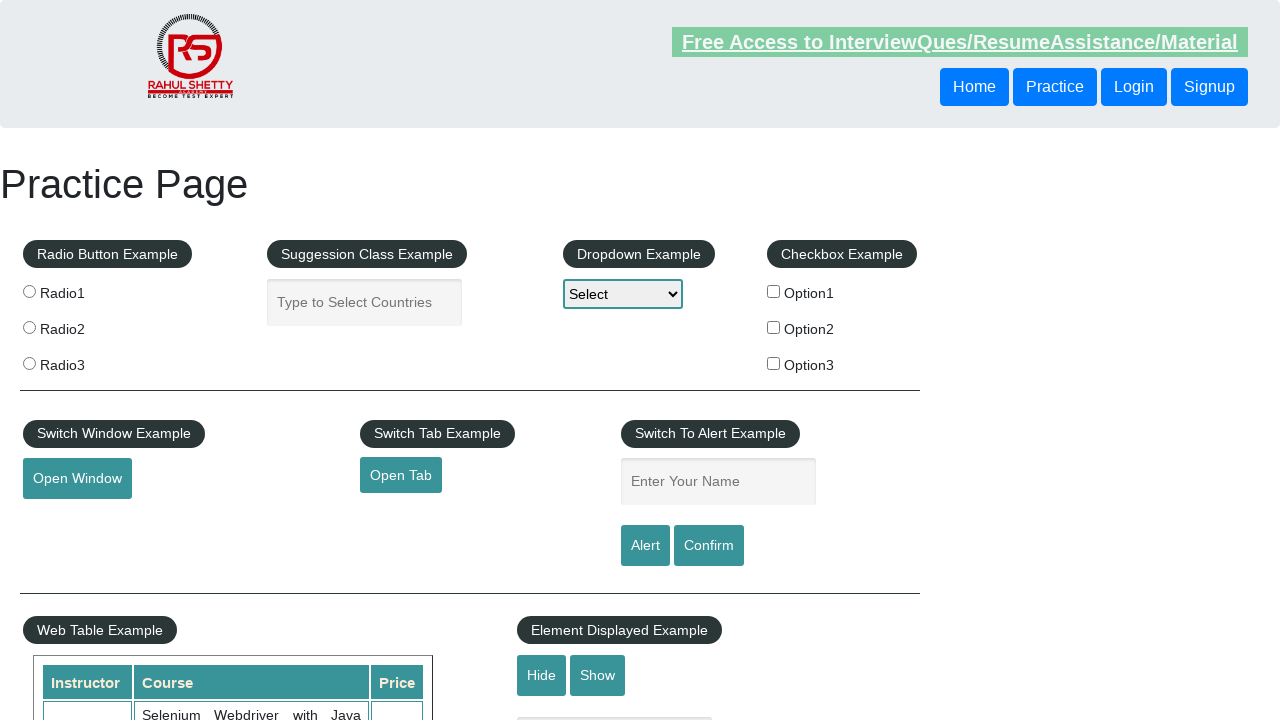

Found 5 links in the footer column
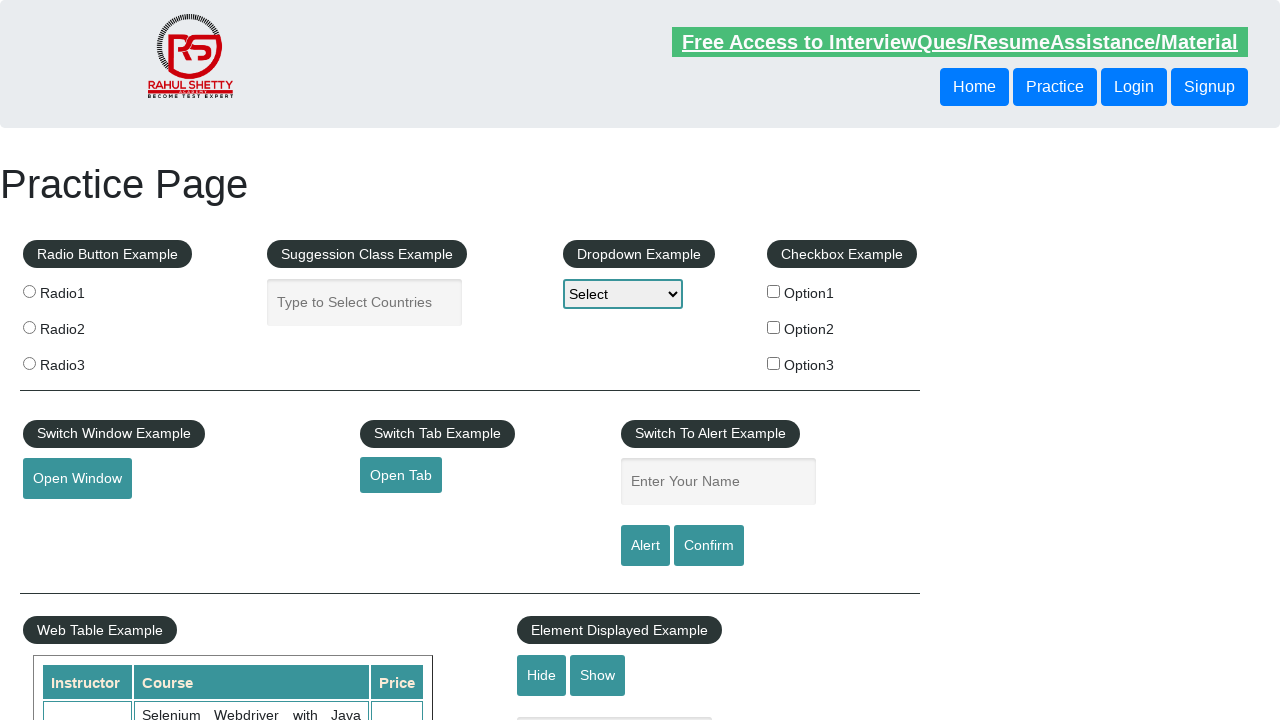

Opened link 1 of 5 in a new tab at (157, 482) on xpath=//a[text()='Discount Coupons']/parent::h3/parent::li/parent::ul >> a >> nt
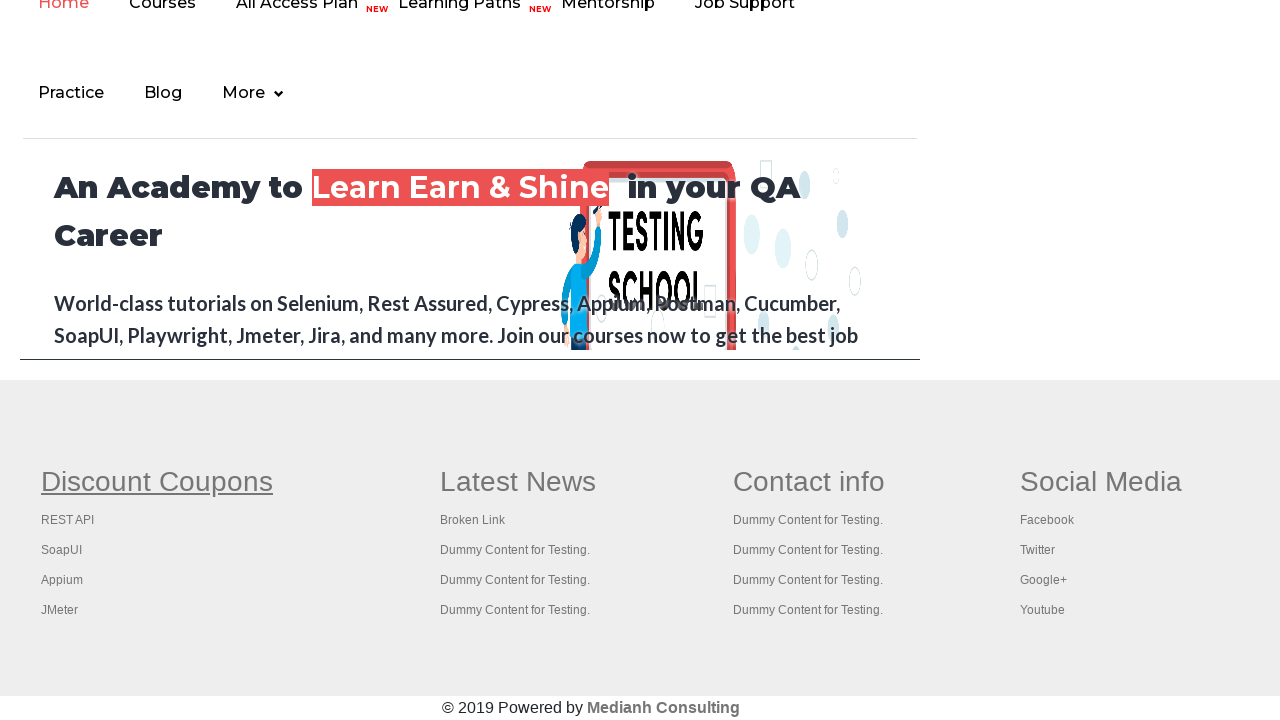

Opened link 2 of 5 in a new tab at (68, 520) on xpath=//a[text()='Discount Coupons']/parent::h3/parent::li/parent::ul >> a >> nt
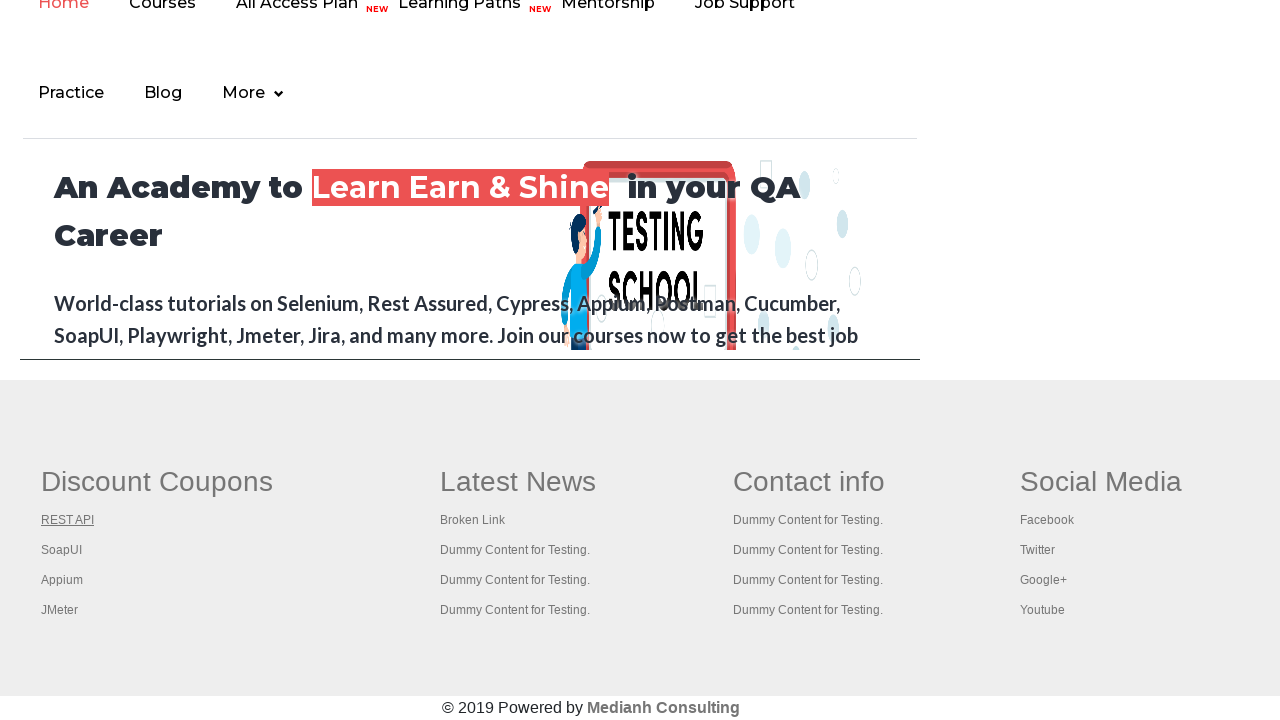

Opened link 3 of 5 in a new tab at (62, 550) on xpath=//a[text()='Discount Coupons']/parent::h3/parent::li/parent::ul >> a >> nt
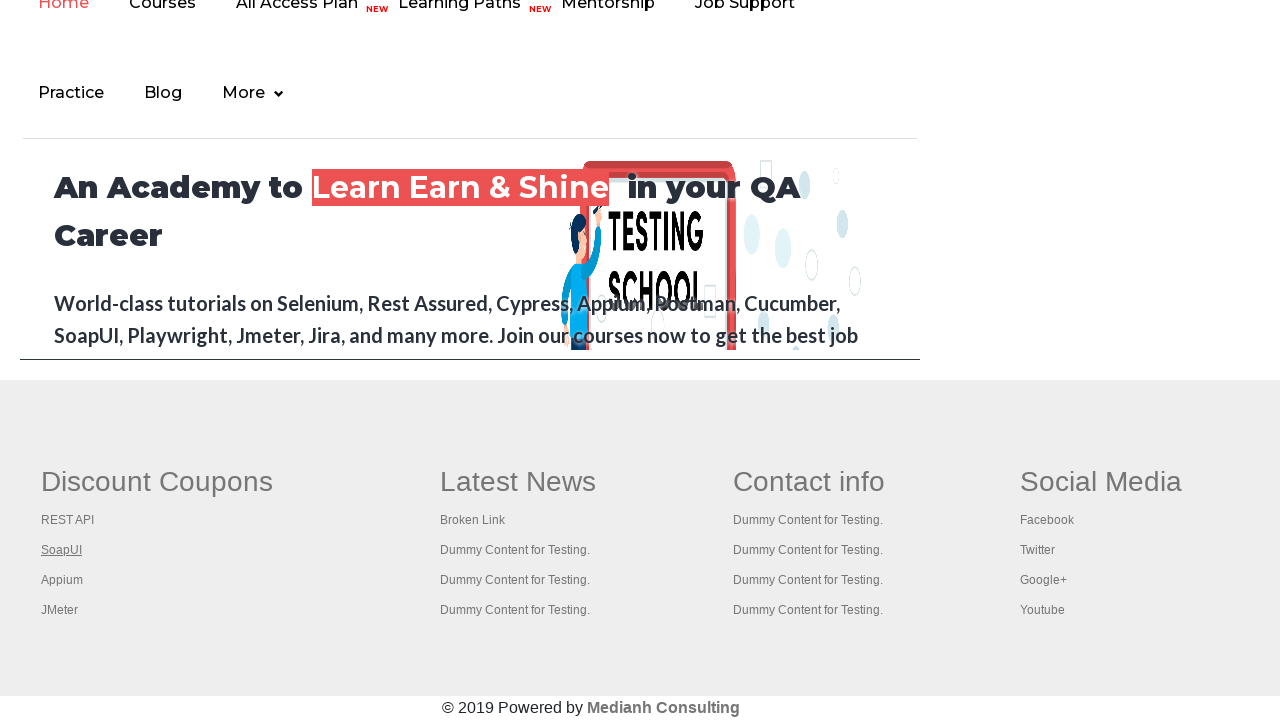

Opened link 4 of 5 in a new tab at (62, 580) on xpath=//a[text()='Discount Coupons']/parent::h3/parent::li/parent::ul >> a >> nt
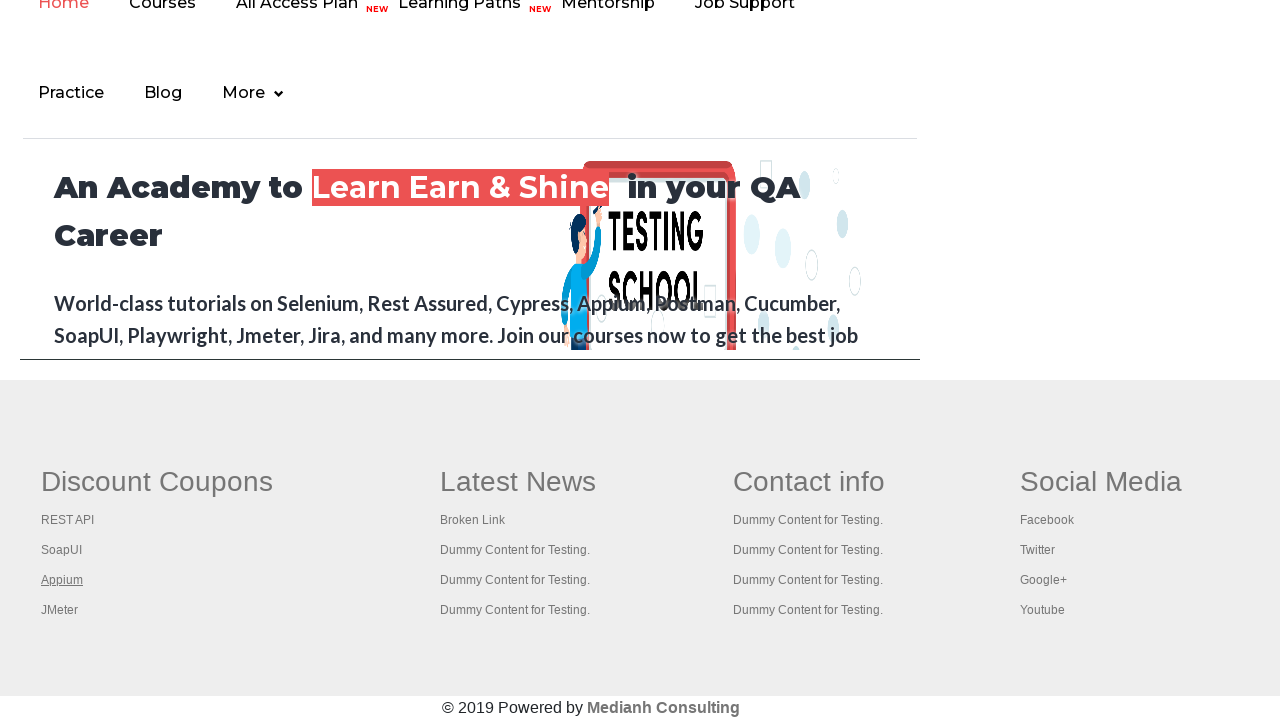

Opened link 5 of 5 in a new tab at (60, 610) on xpath=//a[text()='Discount Coupons']/parent::h3/parent::li/parent::ul >> a >> nt
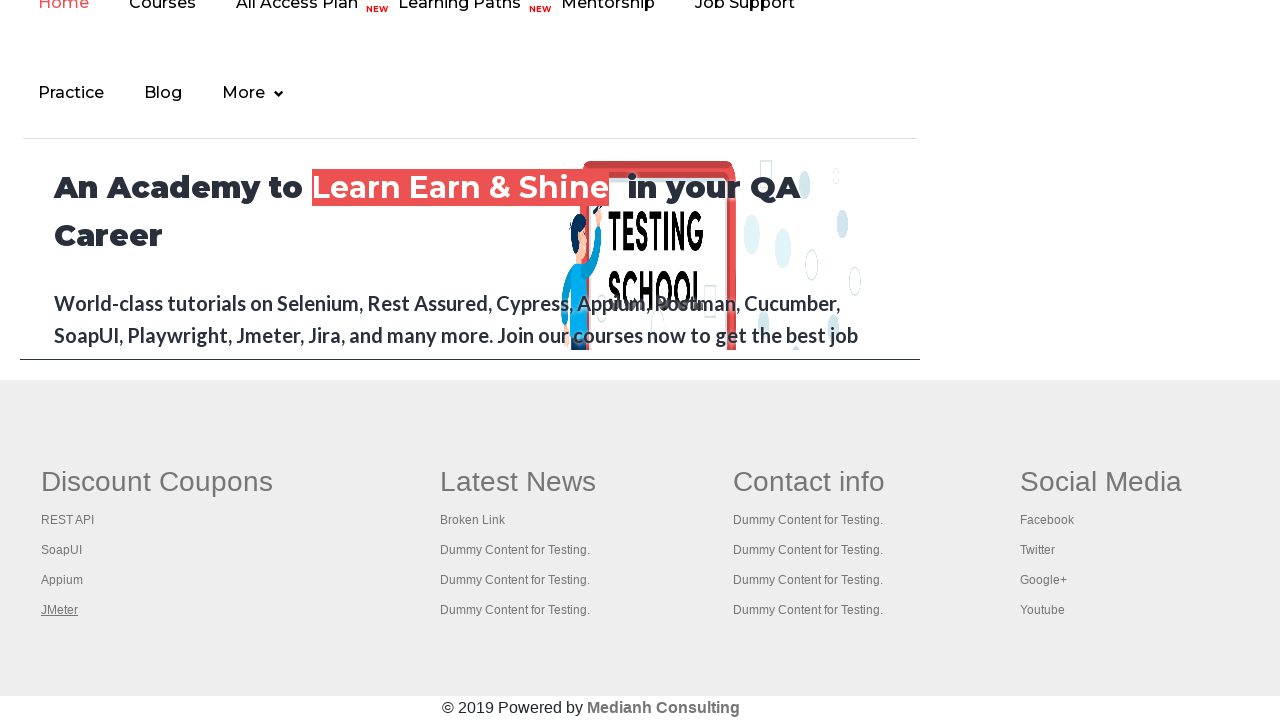

Waited for tab 1 to fully load
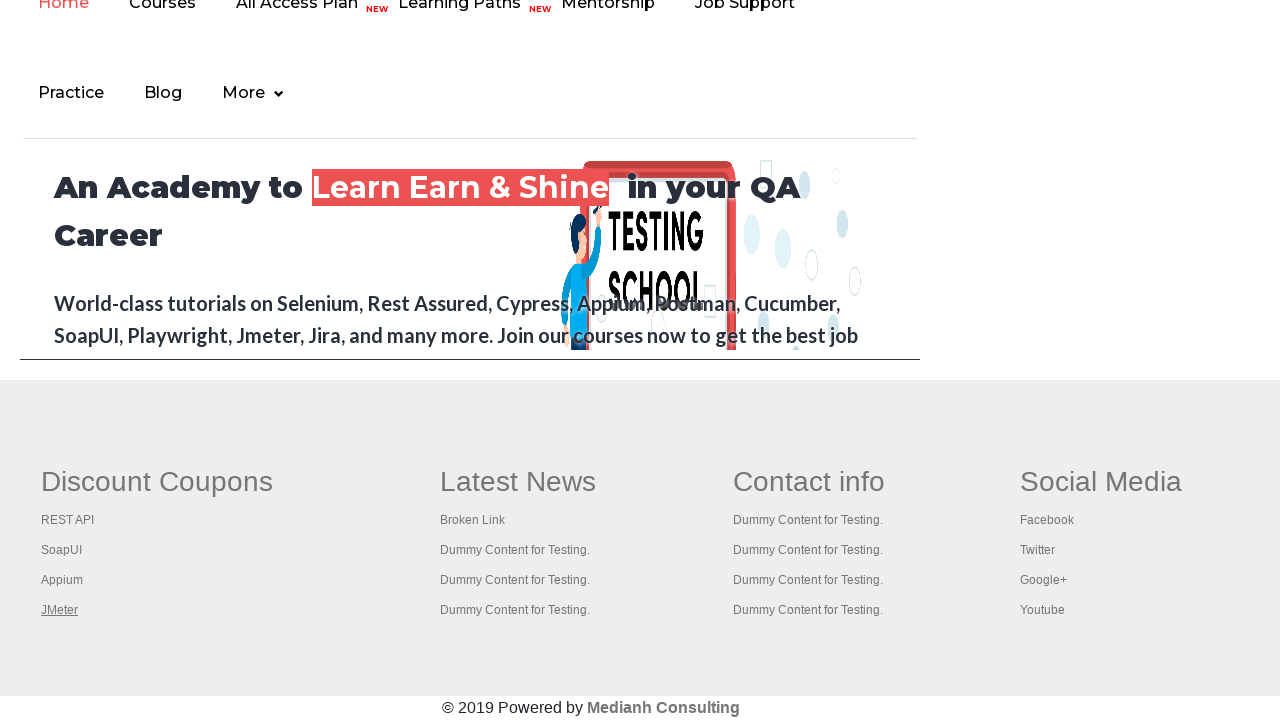

Verified tab 1 loaded with title: 'Practice Page'
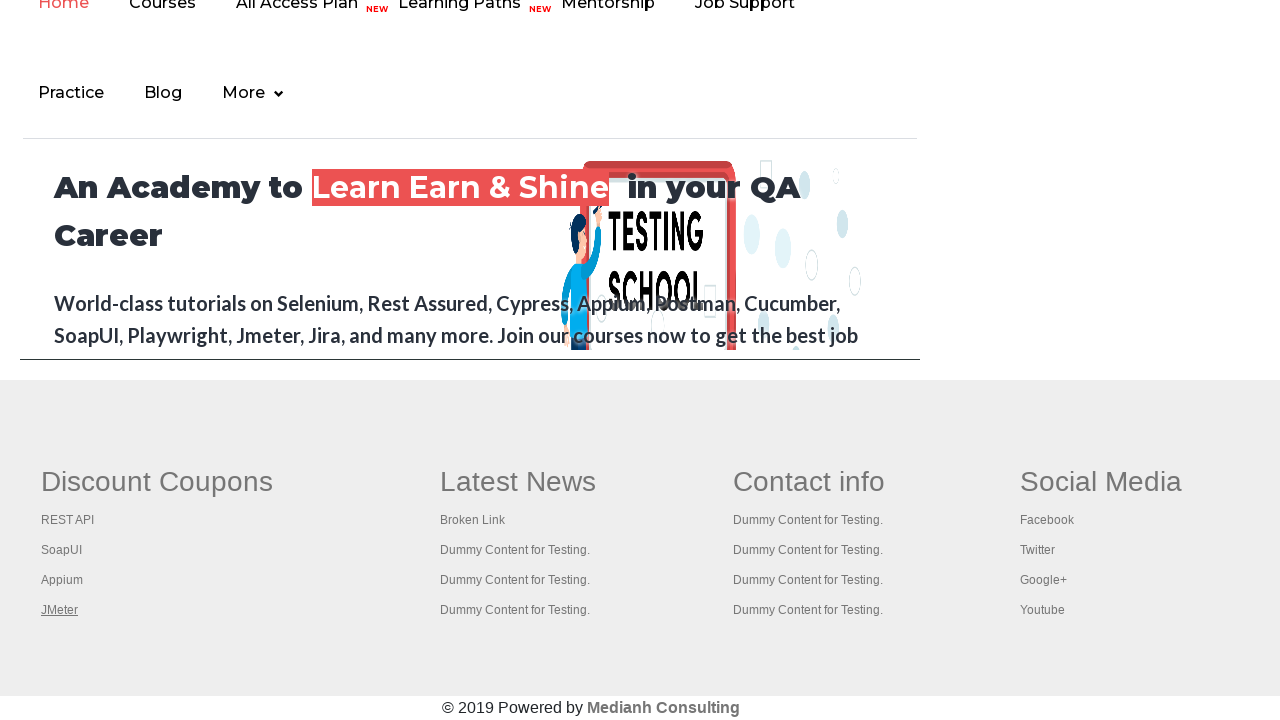

Waited for tab 2 to fully load
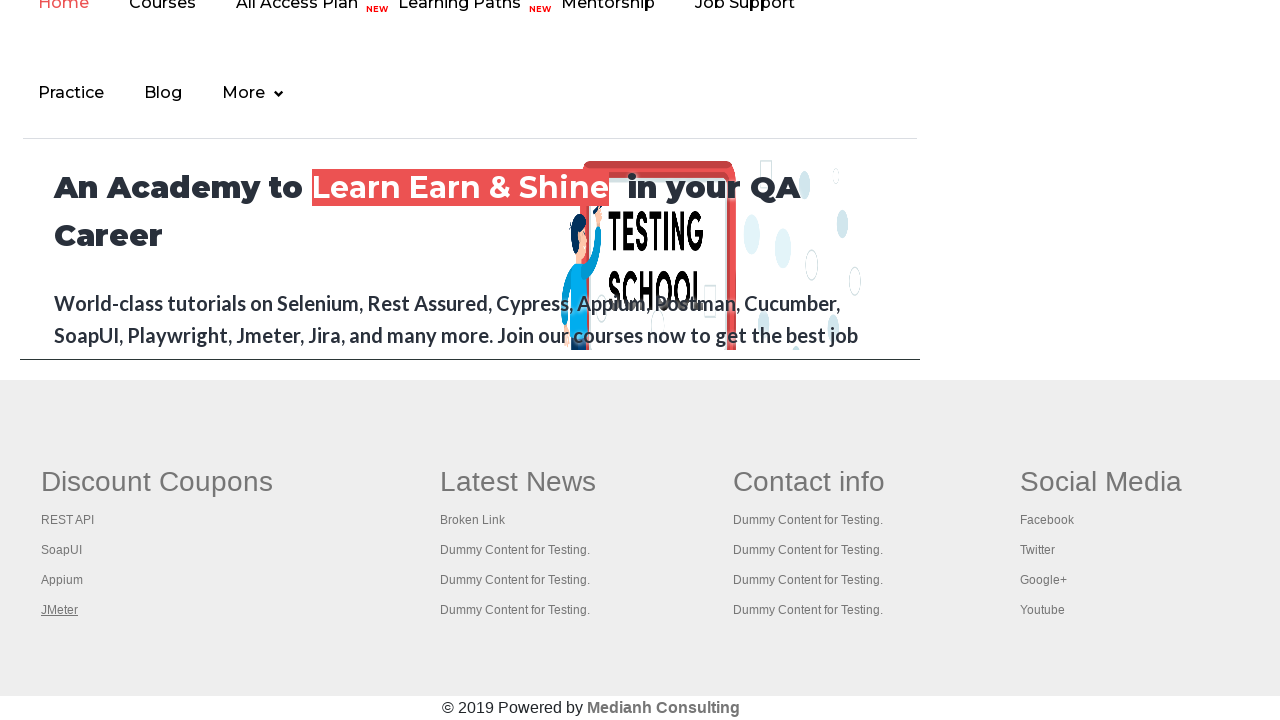

Verified tab 2 loaded with title: 'REST API Tutorial'
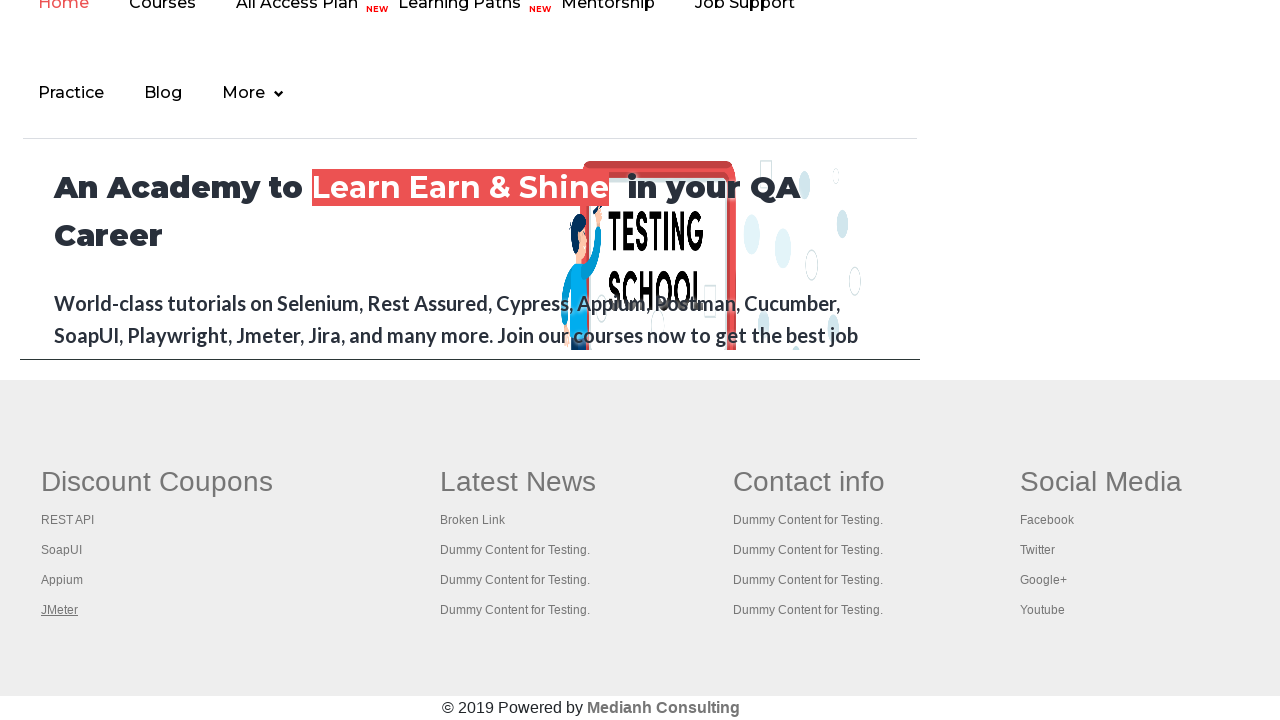

Waited for tab 3 to fully load
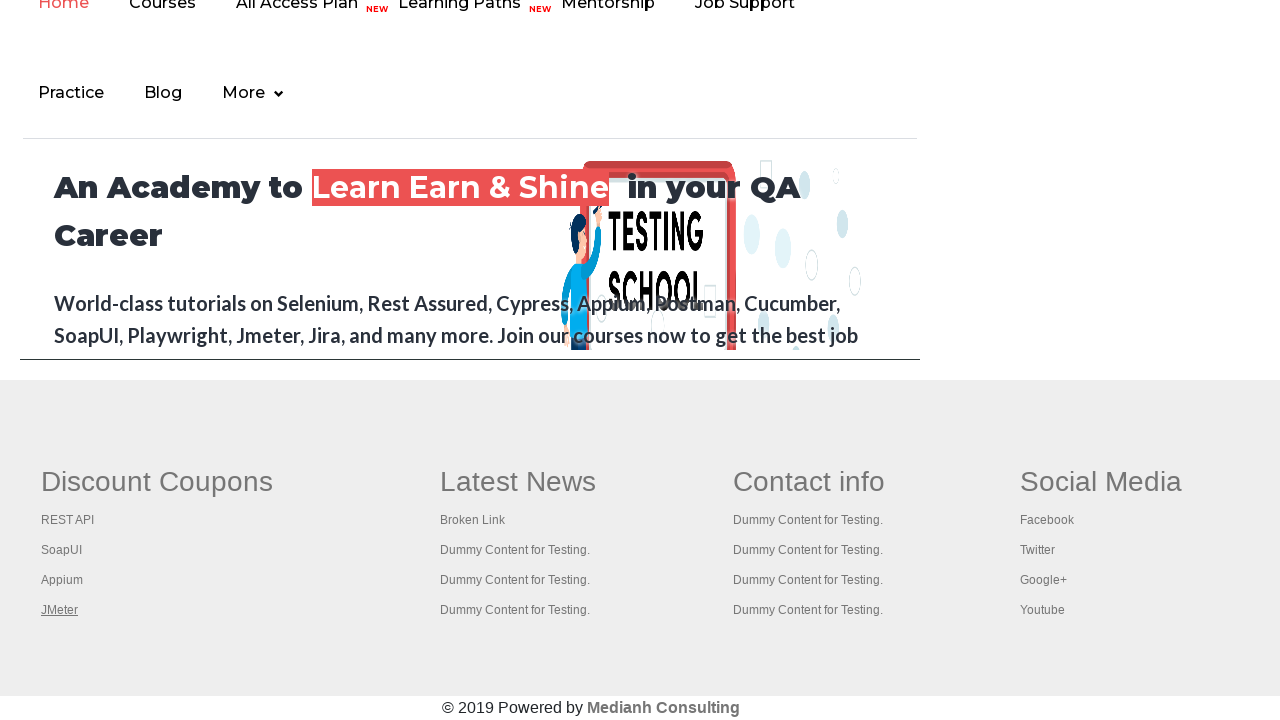

Verified tab 3 loaded with title: 'The World’s Most Popular API Testing Tool | SoapUI'
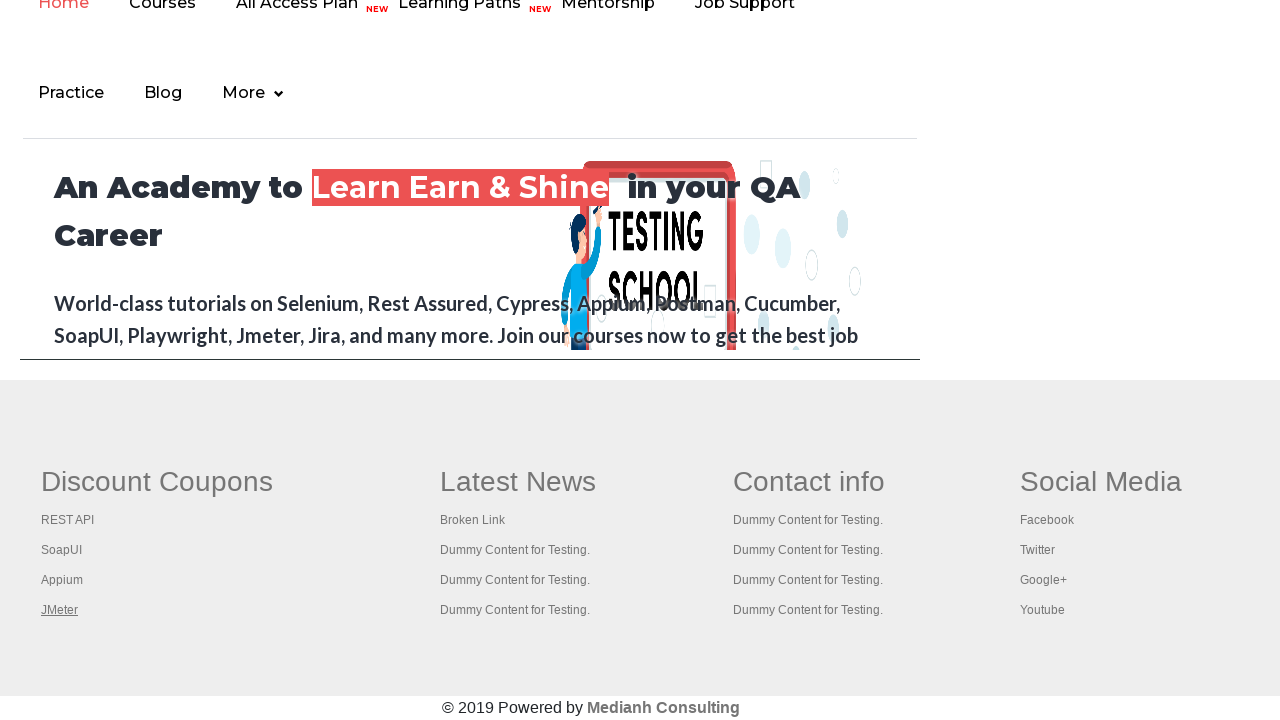

Waited for tab 4 to fully load
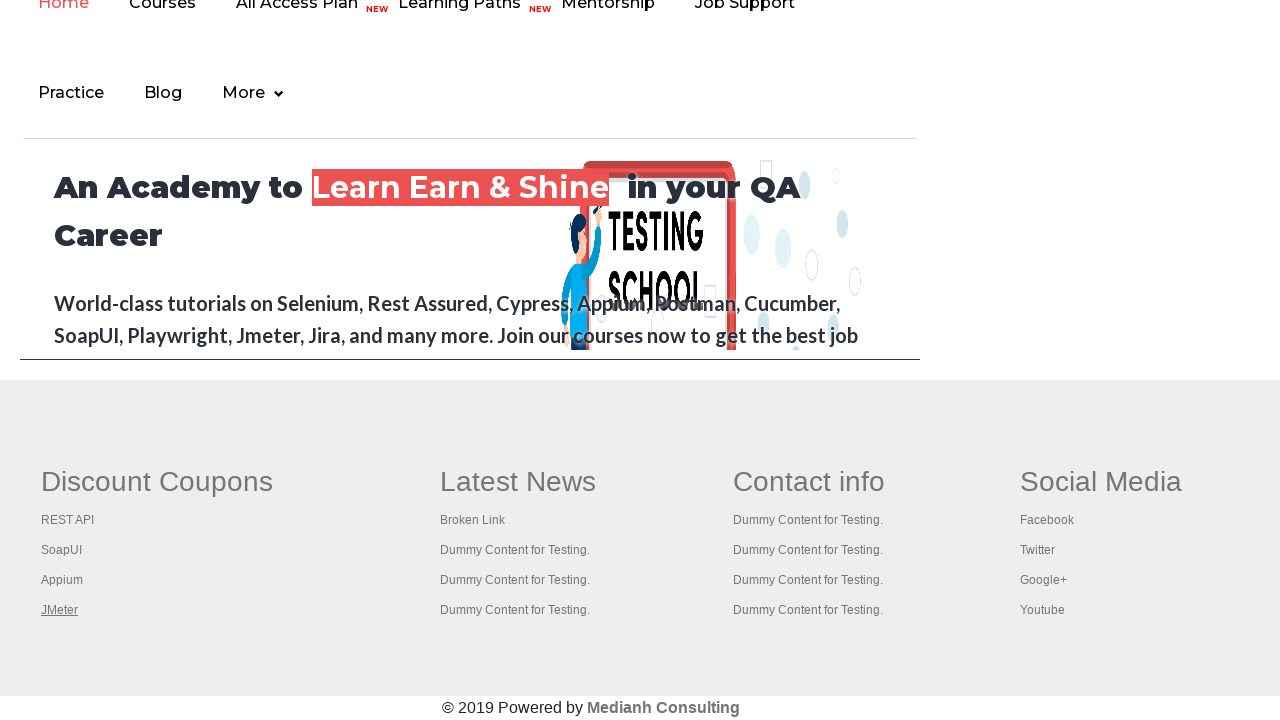

Verified tab 4 loaded with title: 'Appium tutorial for Mobile Apps testing | RahulShetty Academy | Rahul'
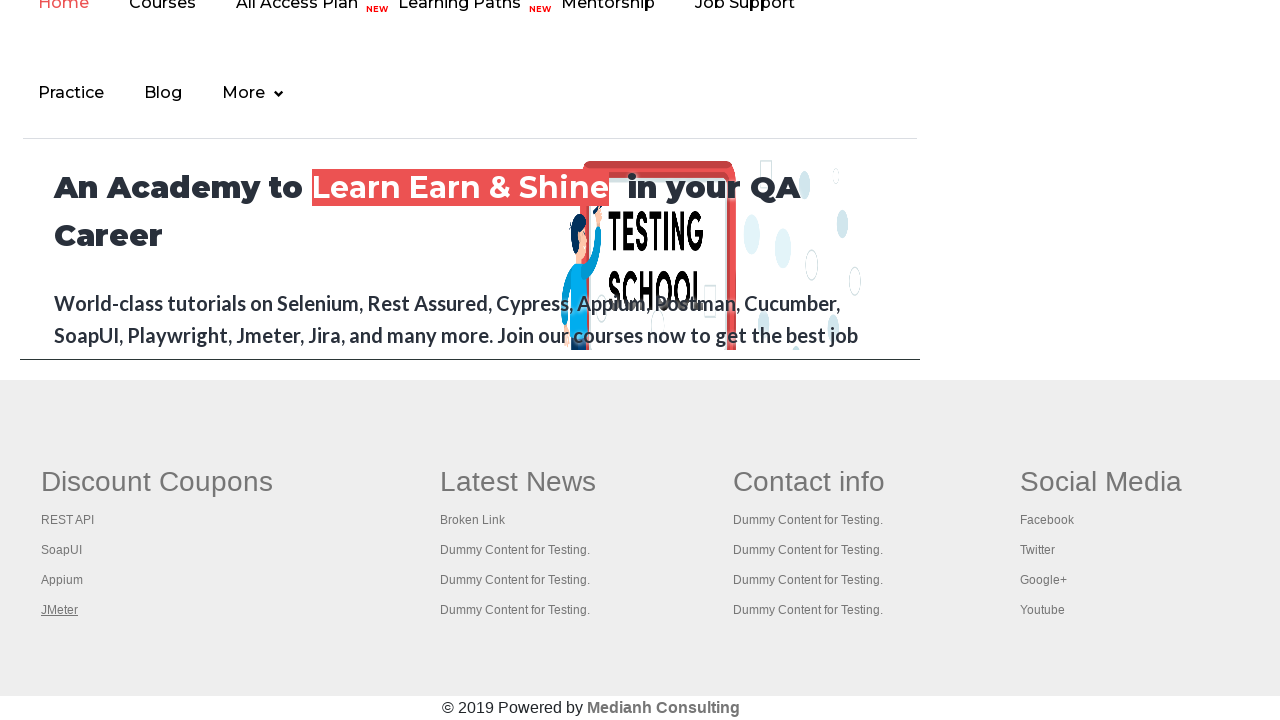

Waited for tab 5 to fully load
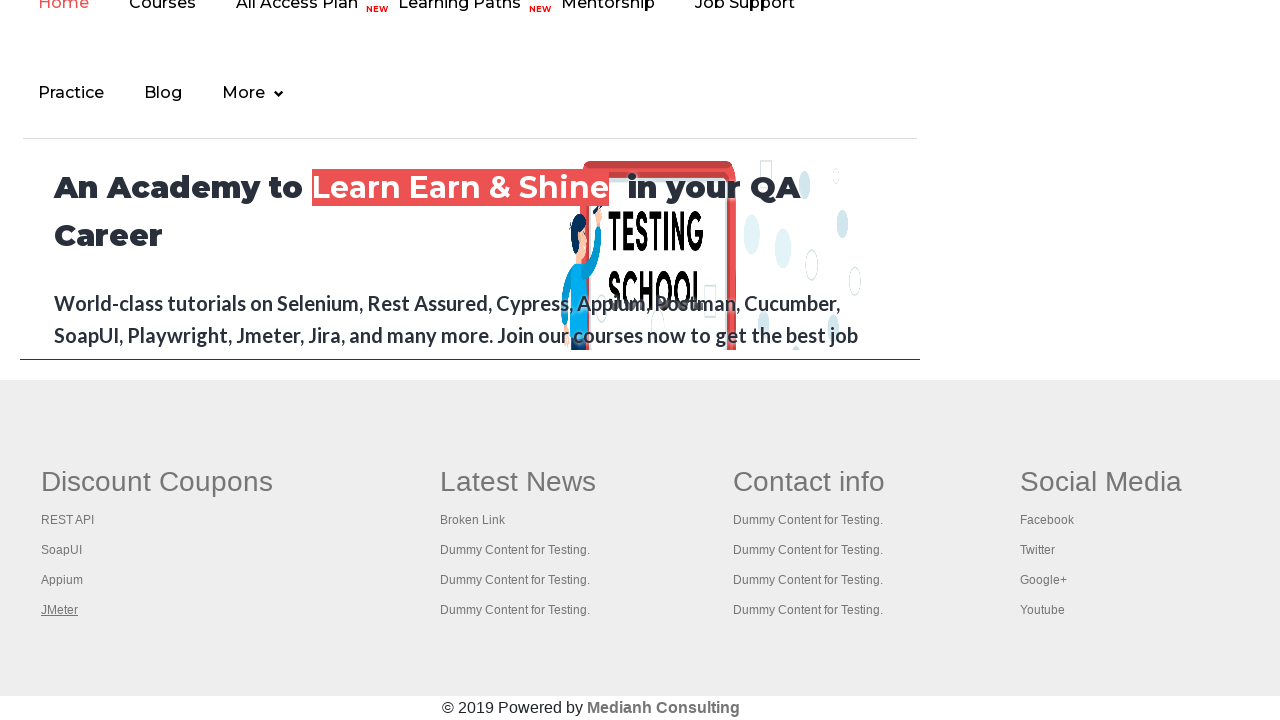

Verified tab 5 loaded with title: 'Apache JMeter - Apache JMeter™'
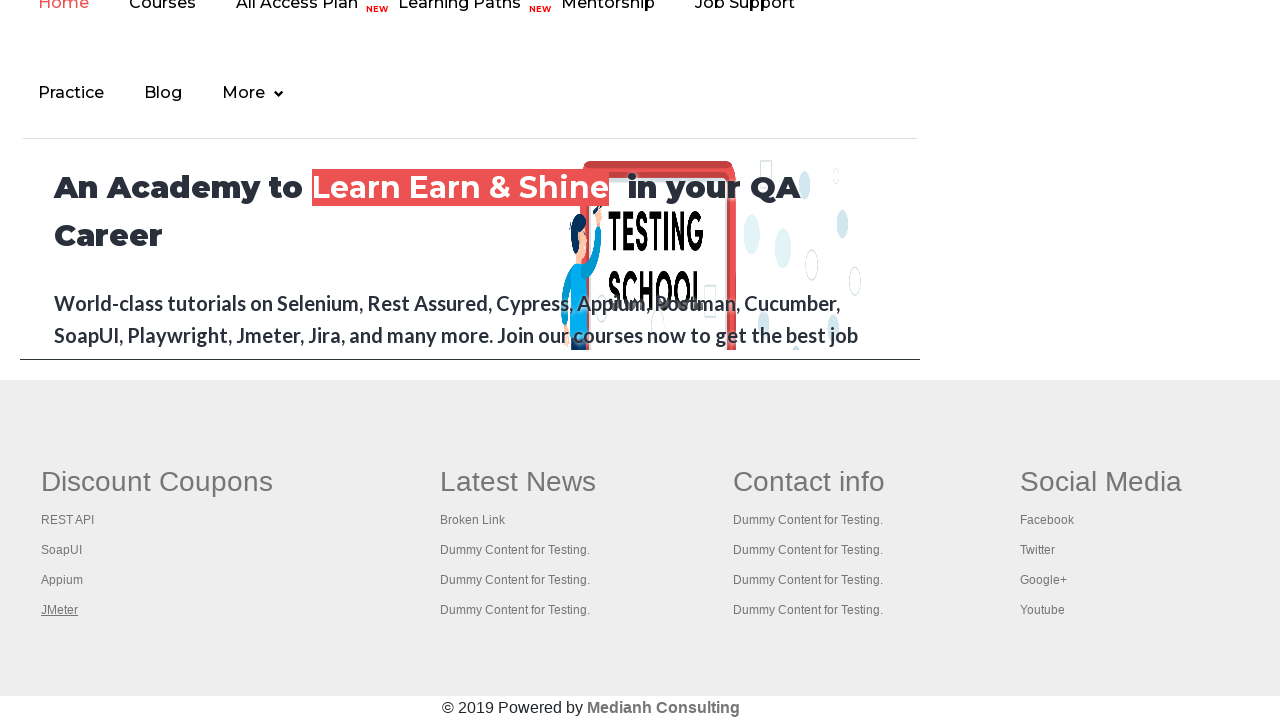

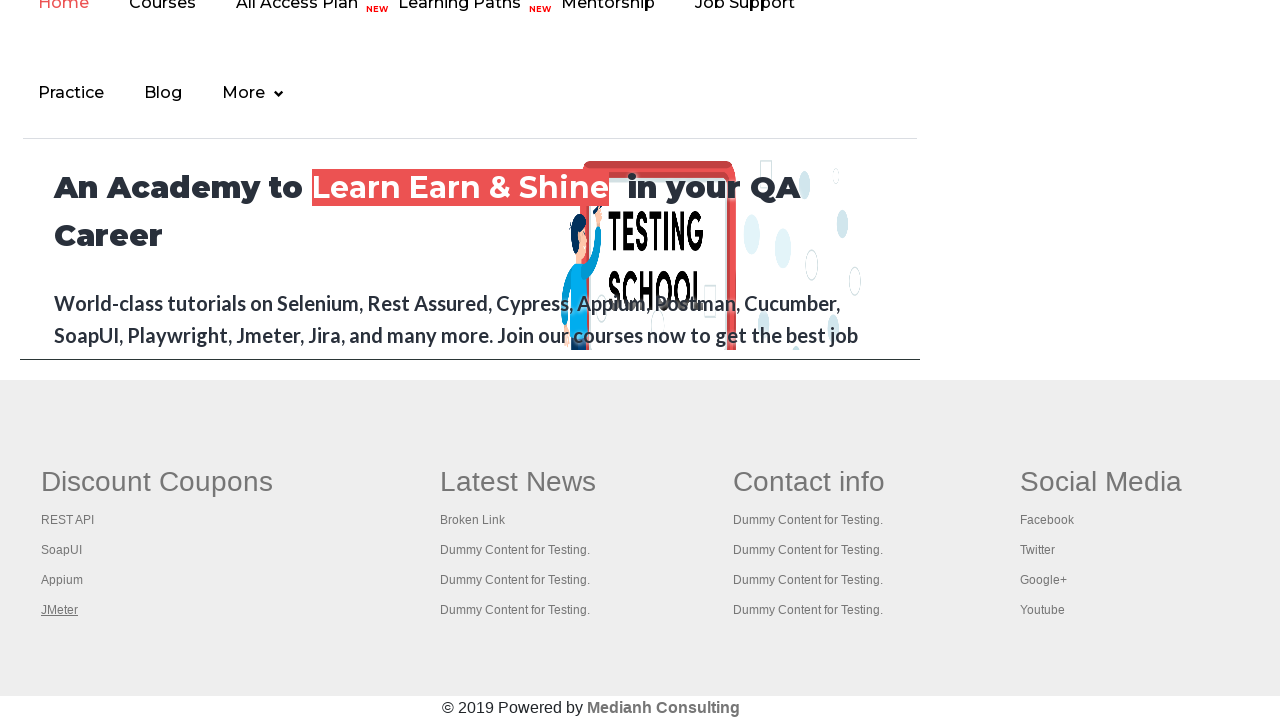